Tests the DemoQA text box form by filling in full name, email, current address, and permanent address fields, then submitting the form and verifying the displayed output matches the input values.

Starting URL: https://demoqa.com/text-box

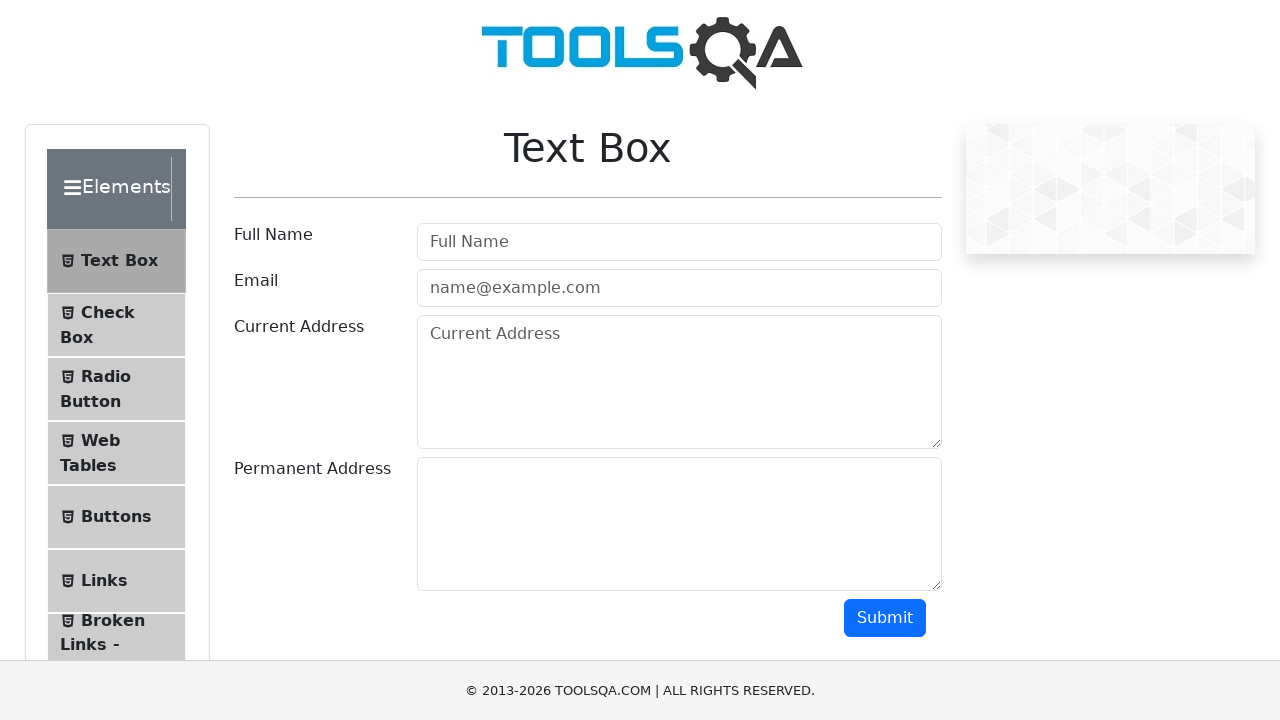

Filled full name field with 'Martynas' on #userName
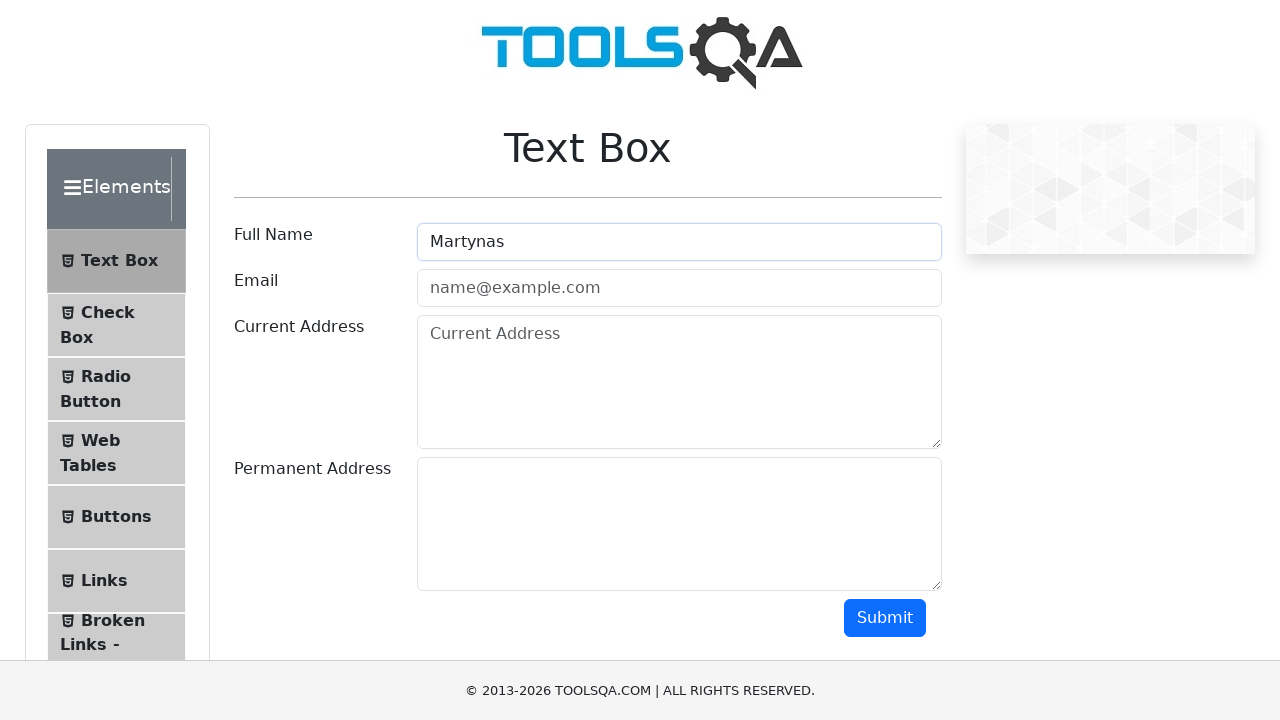

Filled email field with 'email@email.com' on #userEmail
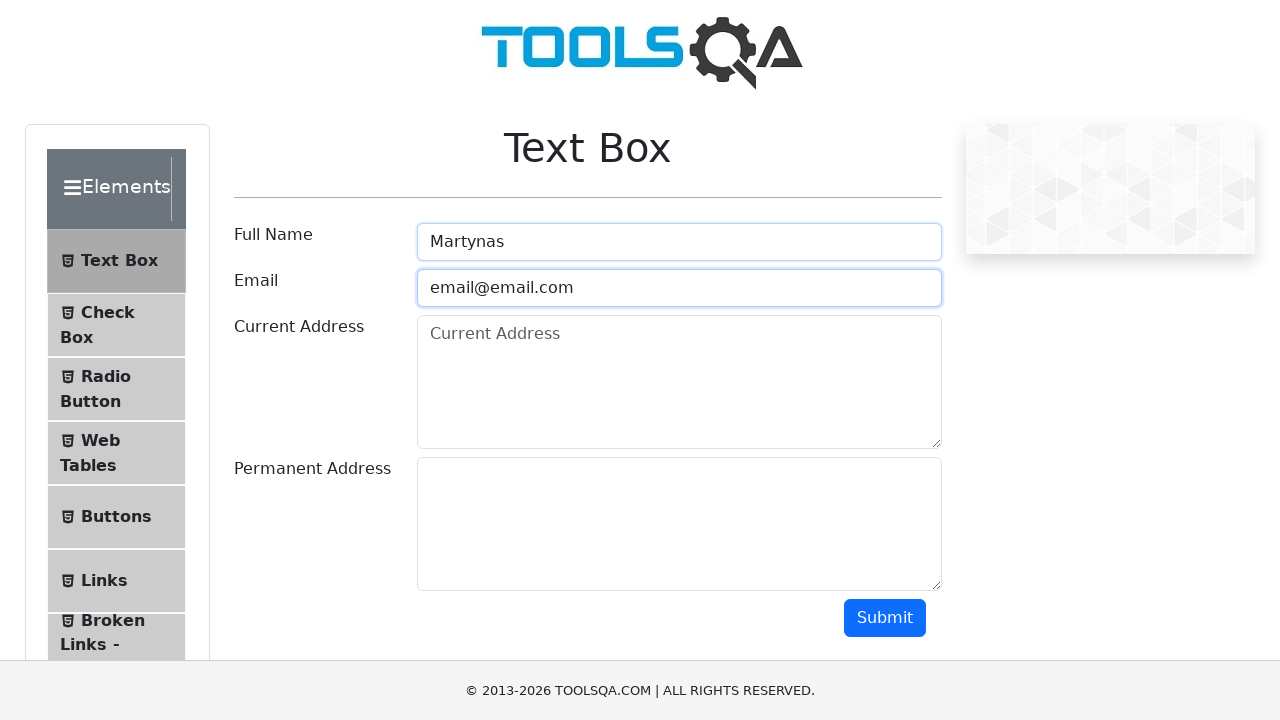

Filled current address field with 'Testas testas' on #currentAddress
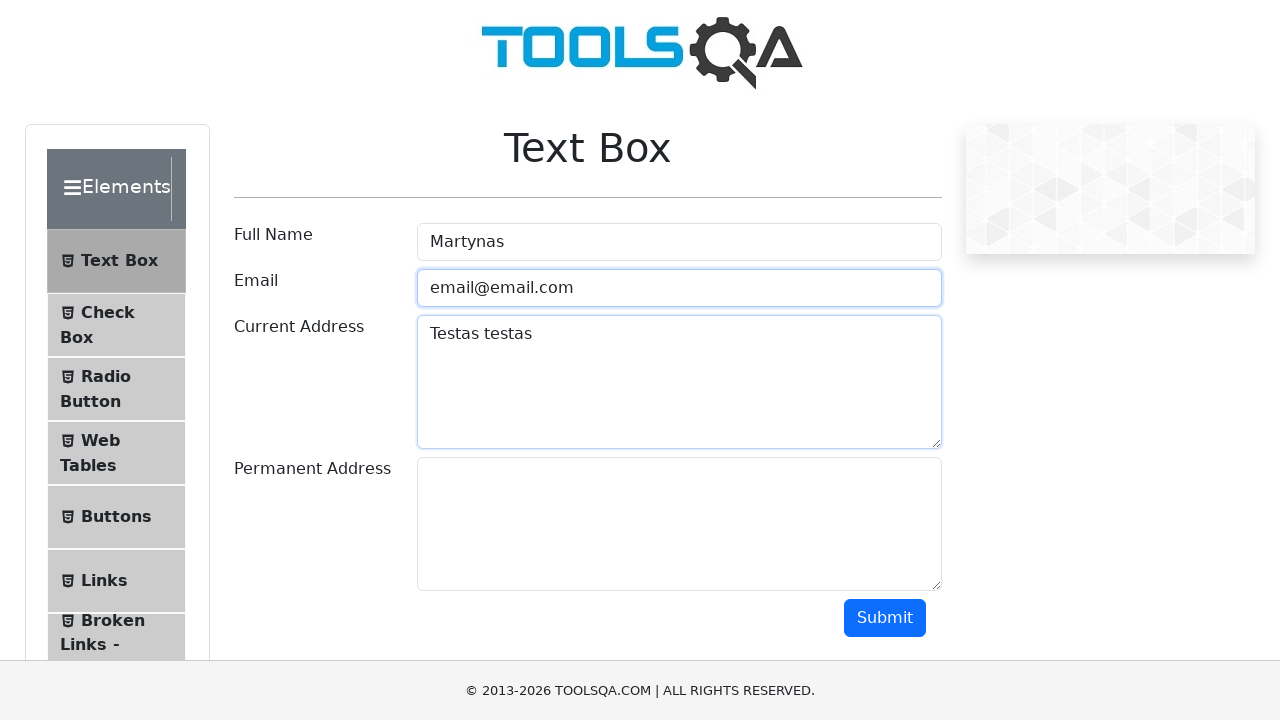

Filled permanent address field with 'Labas labas' on #permanentAddress
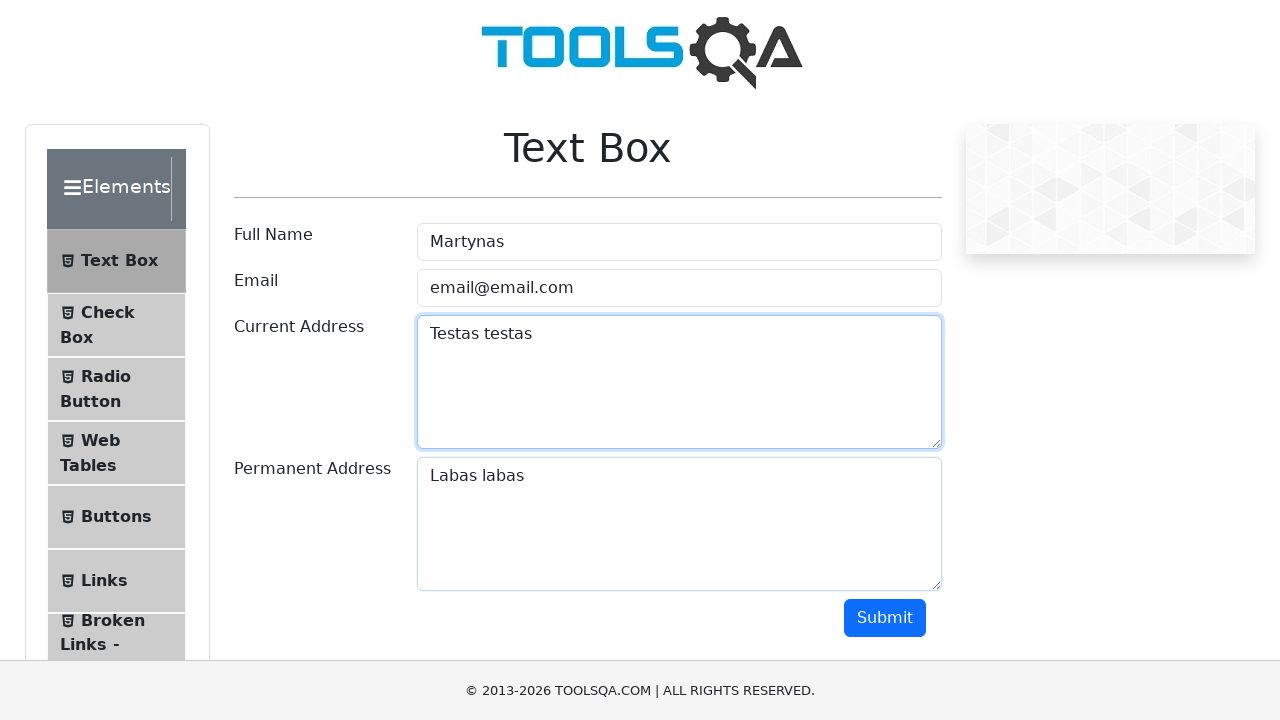

Clicked submit button to submit the form at (885, 618) on #submit
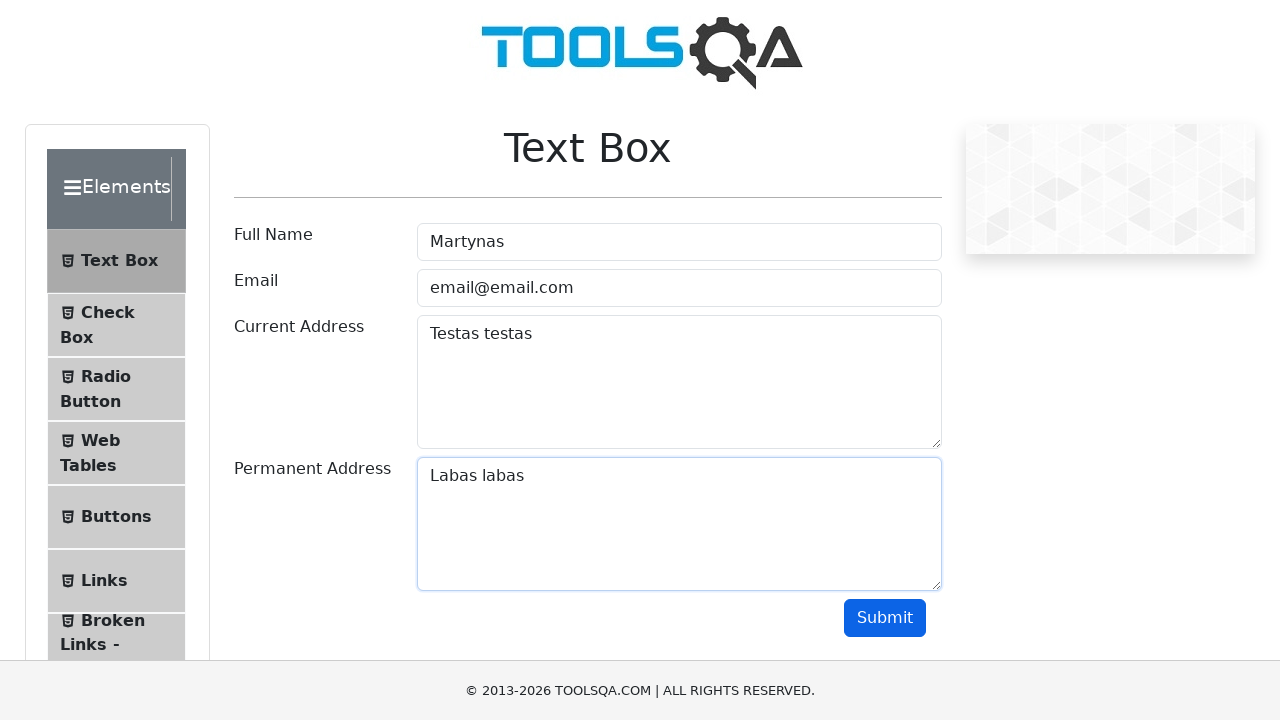

Output section loaded after form submission
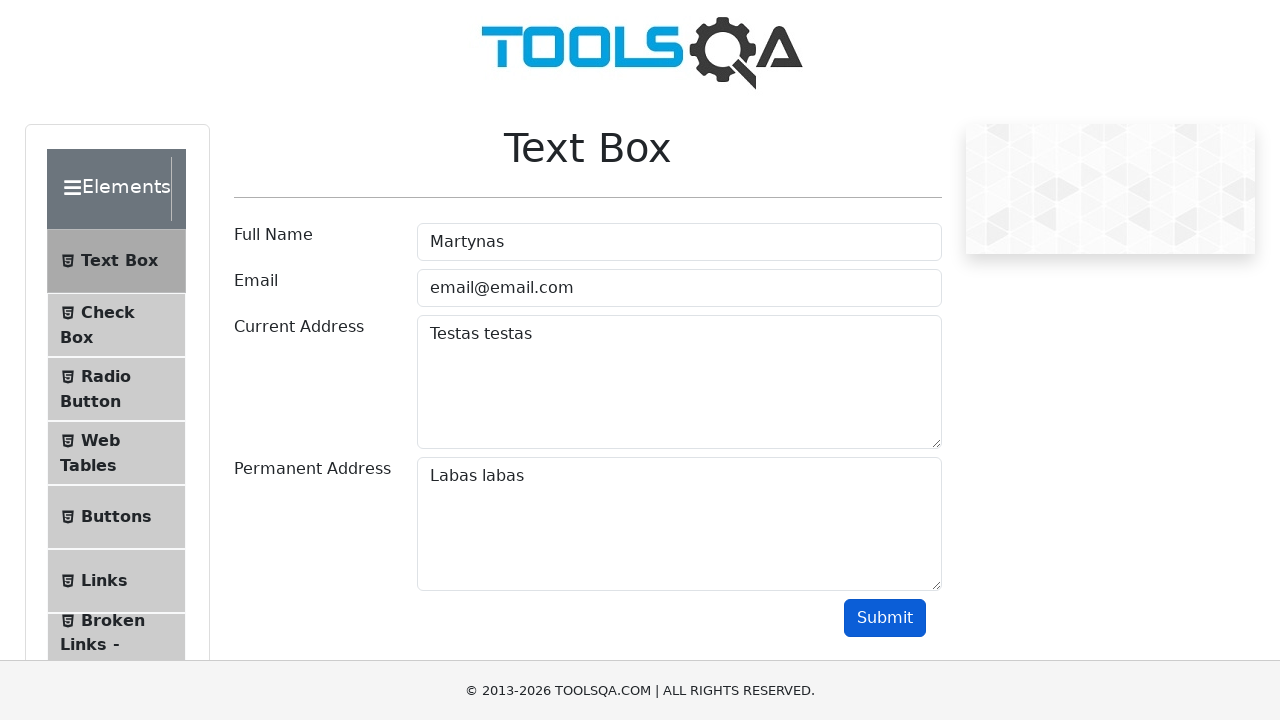

Verified name output matches input: 'Name:Martynas'
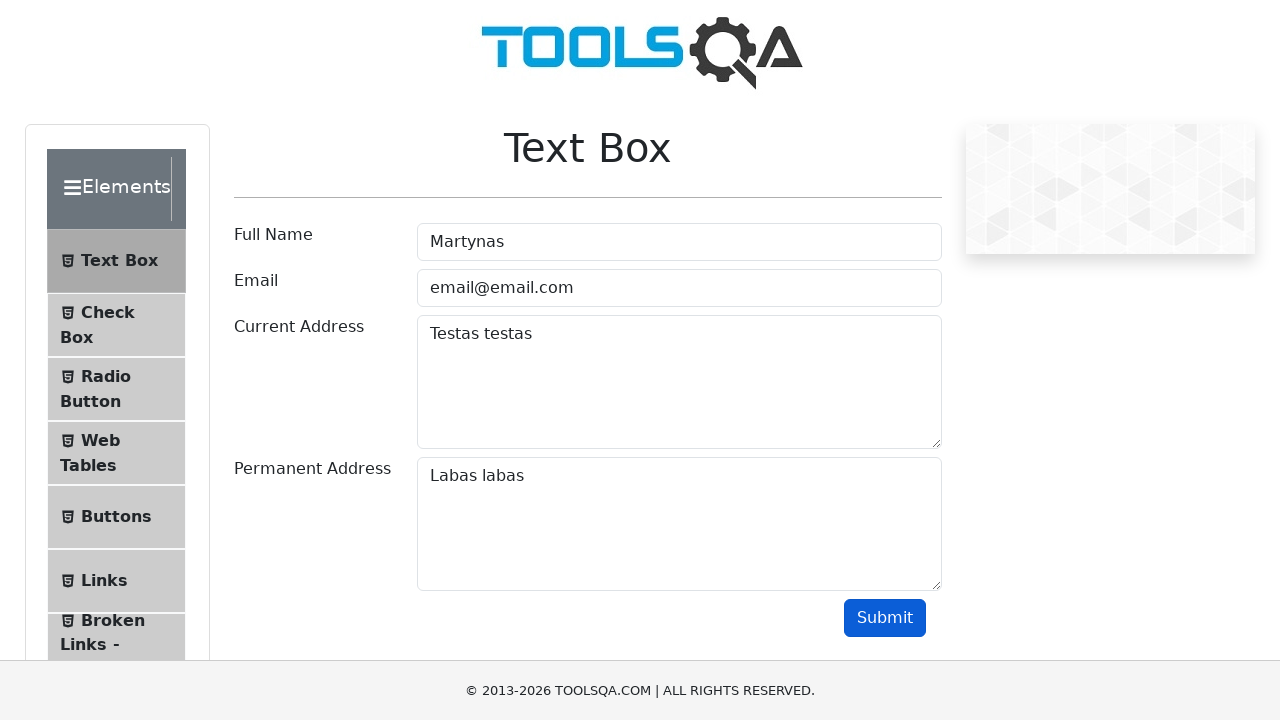

Verified email output matches input: 'Email:email@email.com'
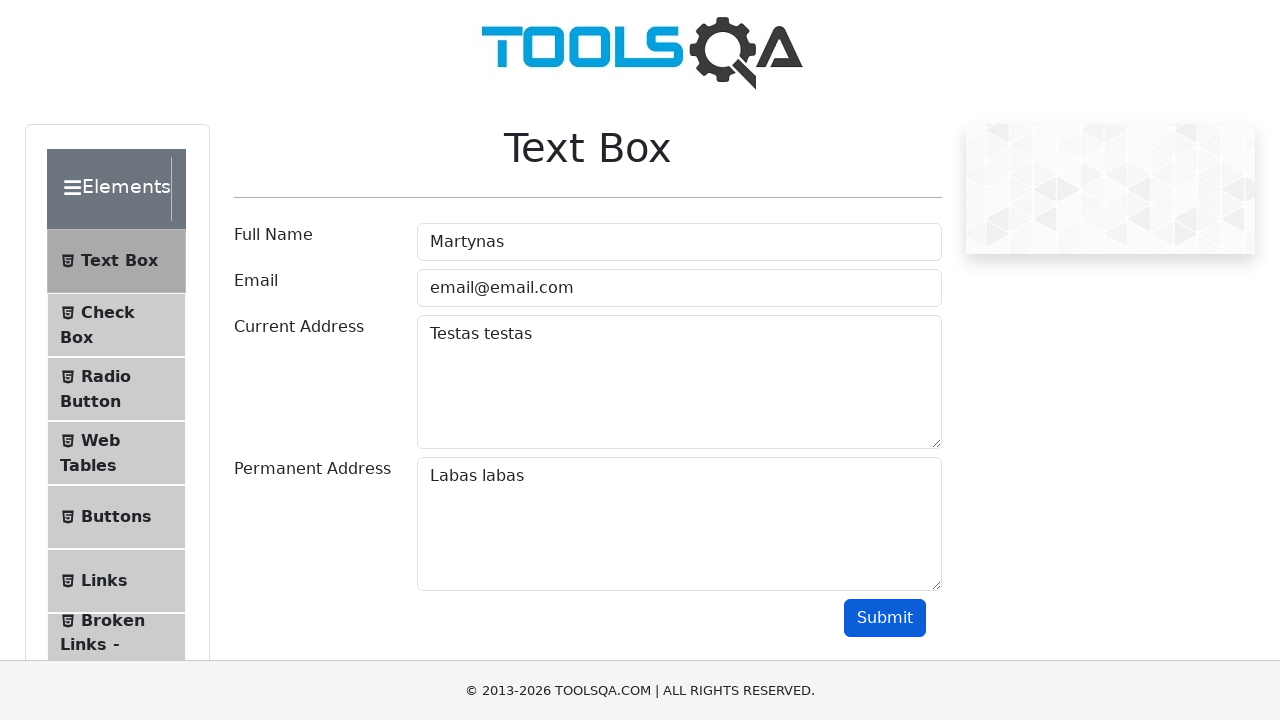

Verified current address is displayed: 'Testas testas'
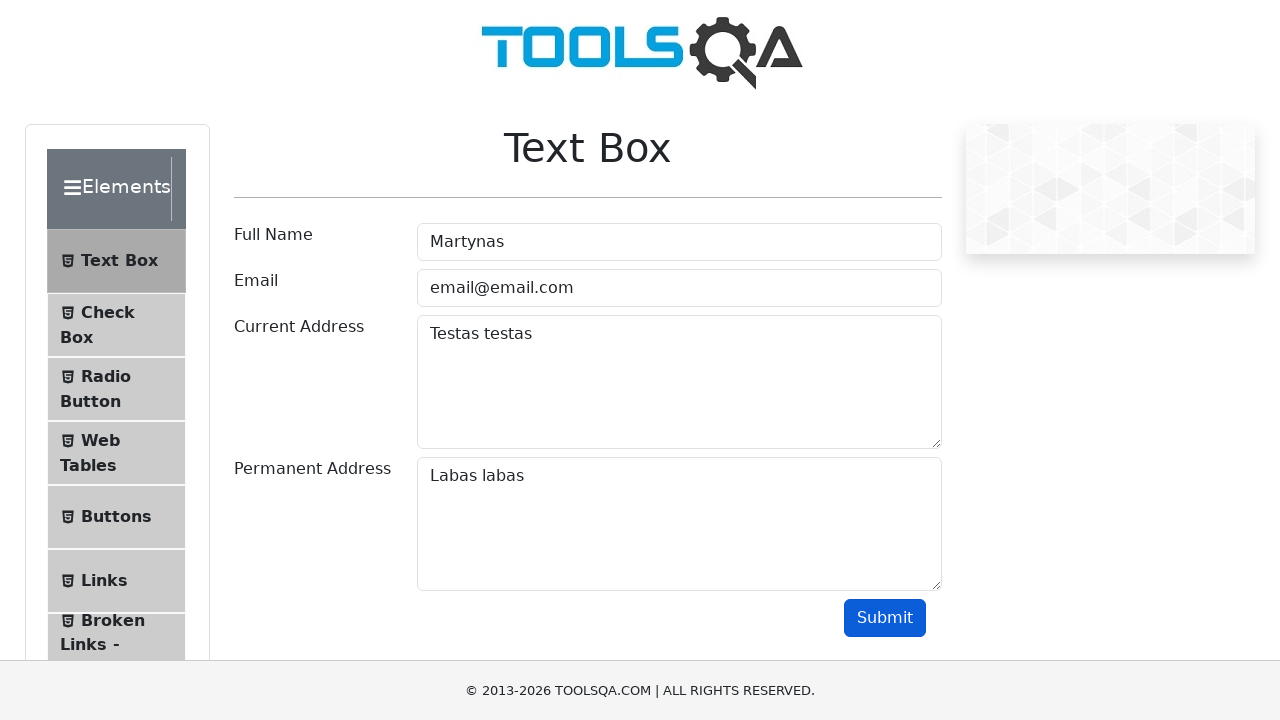

Verified permanent address is displayed: 'Labas labas'
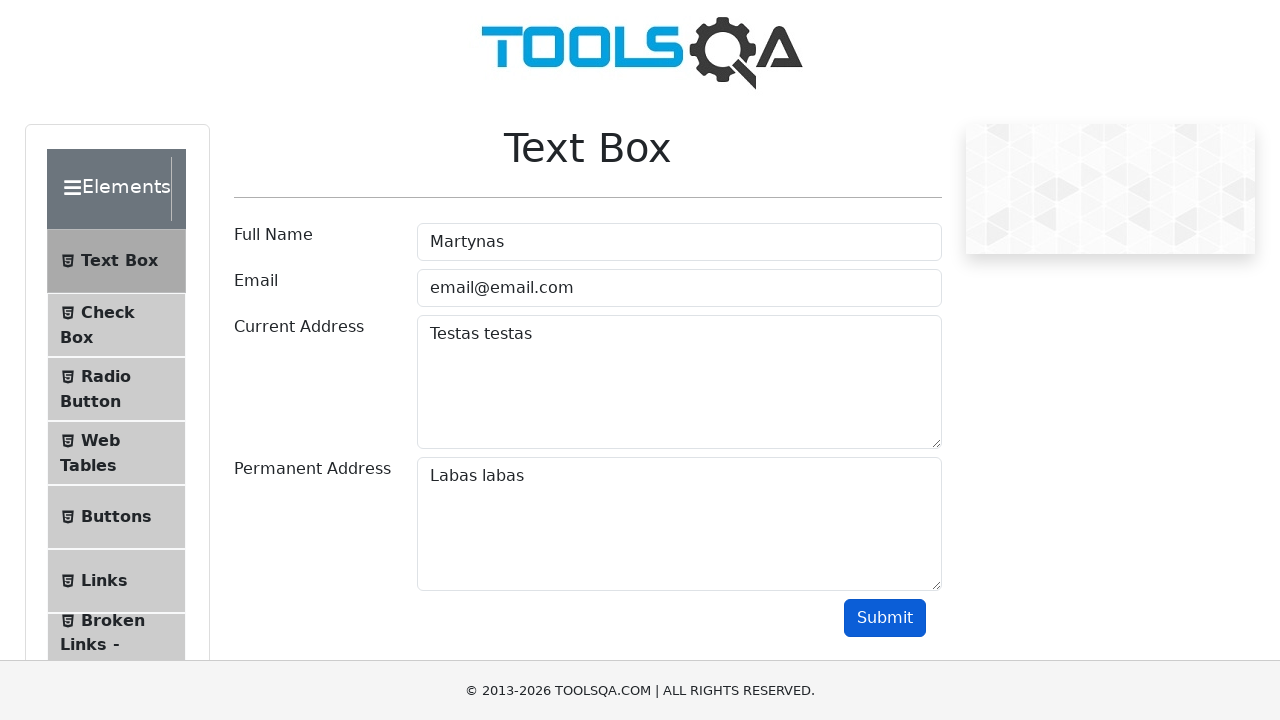

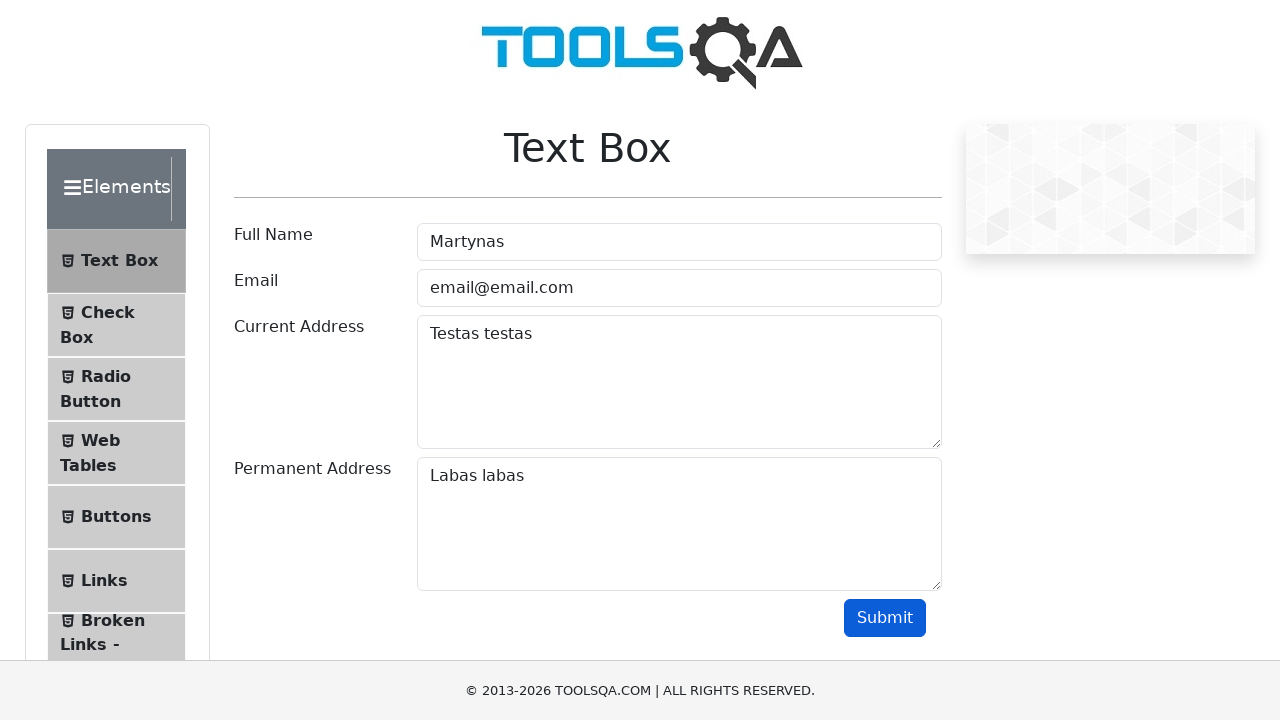